Tests a flight ticket booking form by selecting "Both" trip type, entering source (New Delhi) and destination (London) cities with autocomplete selection, and selecting a departure date from a date picker.

Starting URL: https://dummy-tickets.com/buyticket

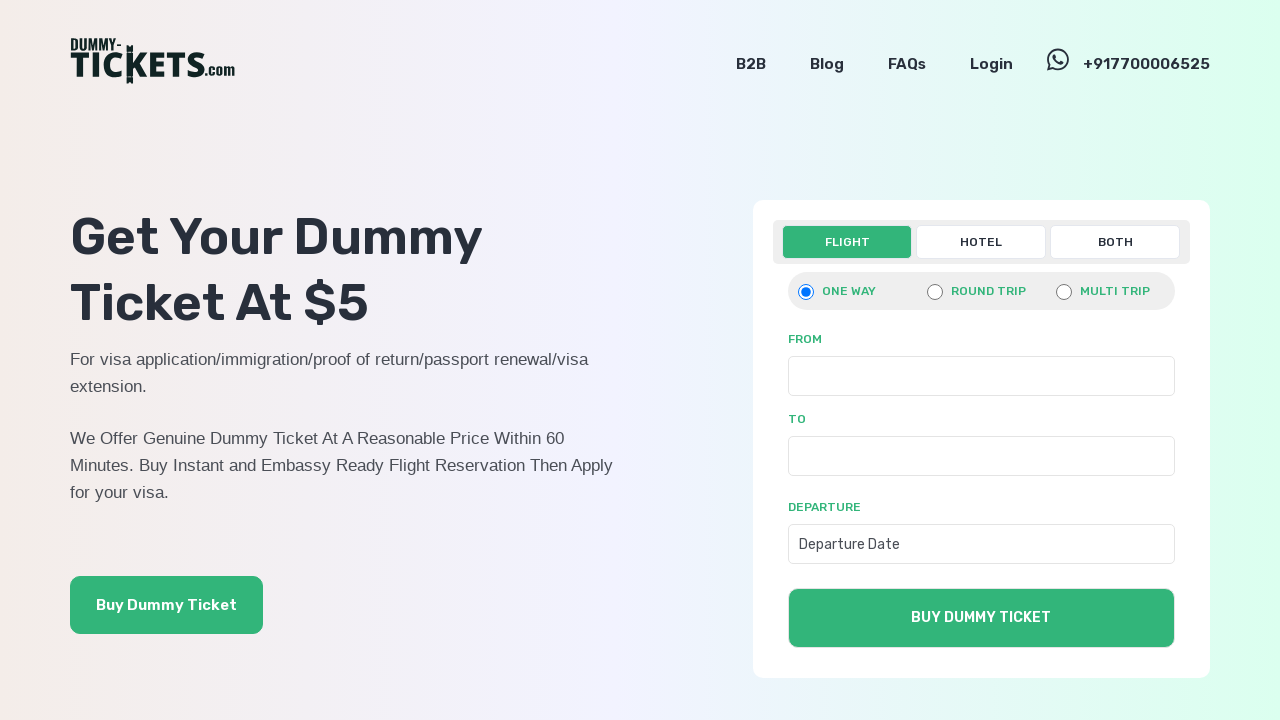

Clicked on 'Both' trip type option at (1115, 242) on xpath=//a[normalize-space()='Both']
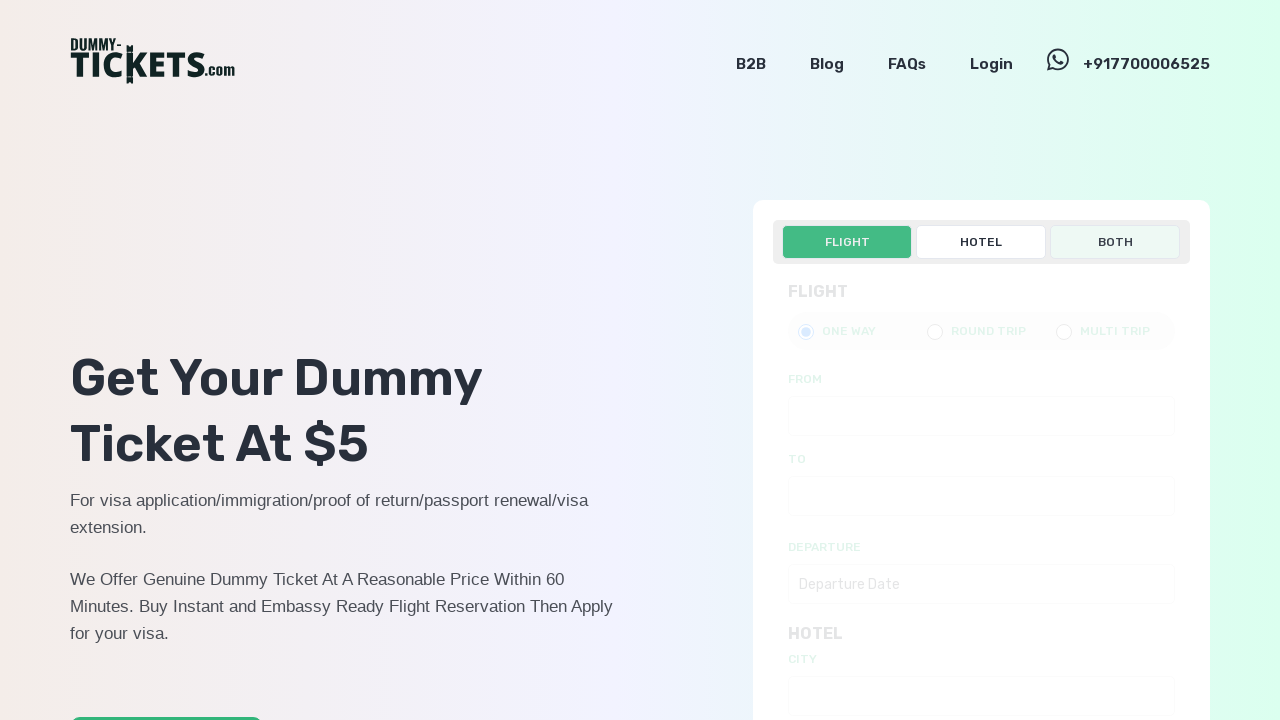

Filled source city field with 'new delhi' on (//input[@name='source[]'])[4]
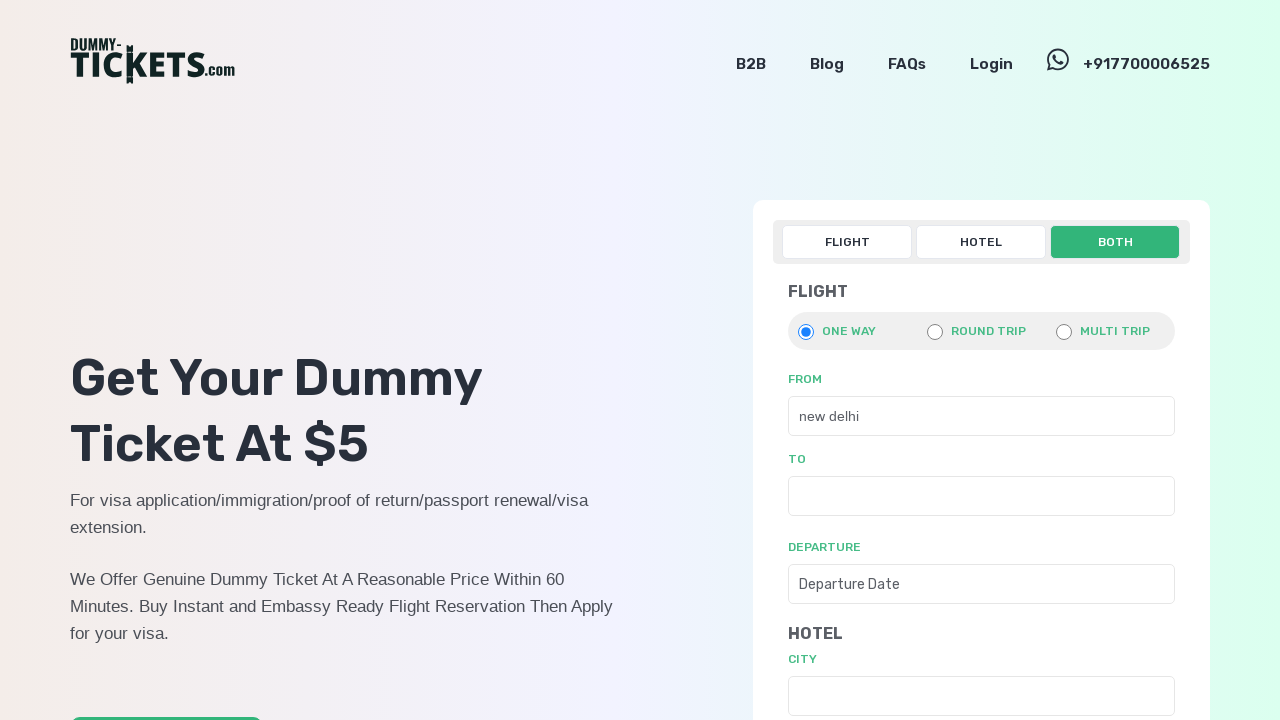

Waited for New Delhi autocomplete suggestion to appear
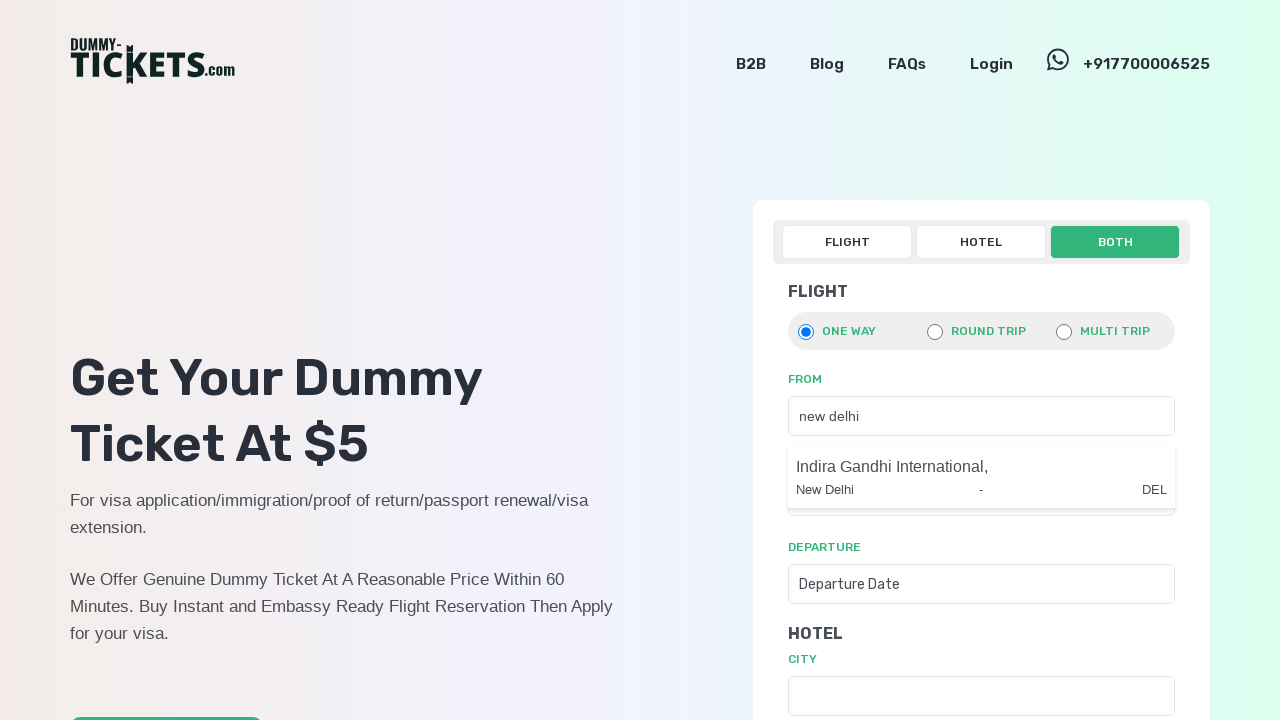

Selected 'New Delhi' from autocomplete suggestions at (887, 490) on xpath=//div[contains(text(),'New Delhi')]
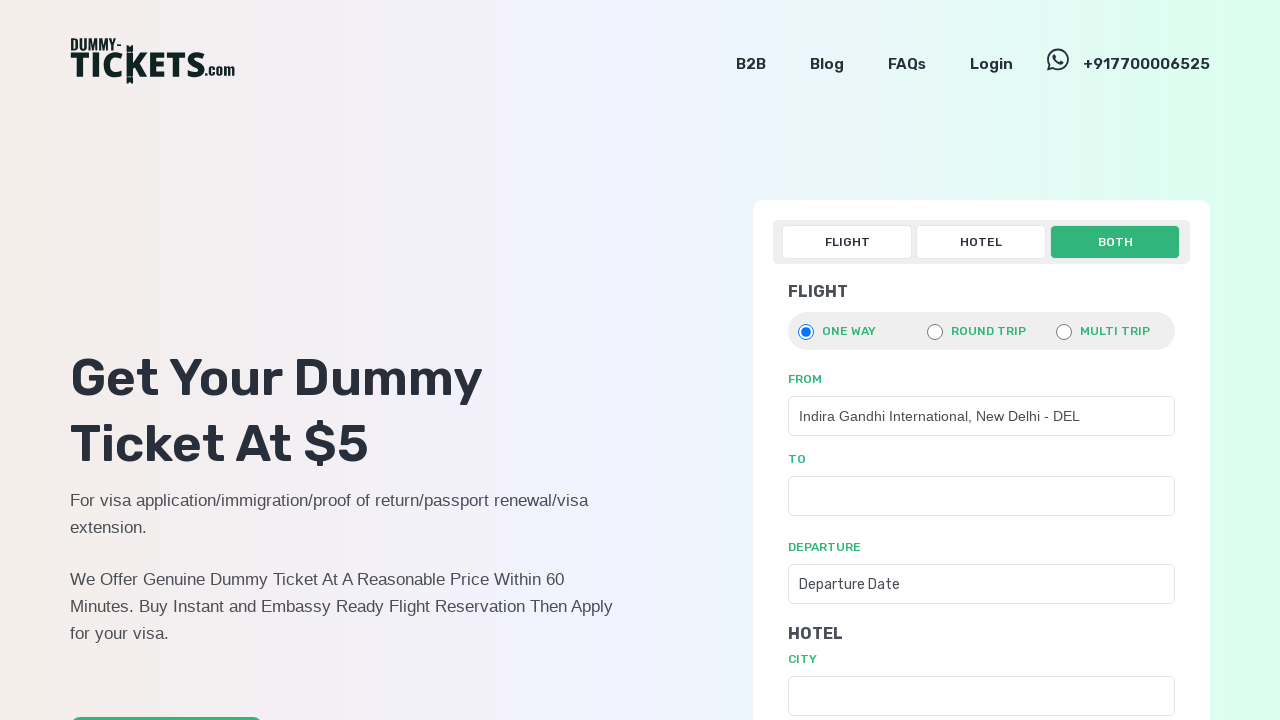

Filled destination city field with 'London' on (//input[@name='destination[]'])[4]
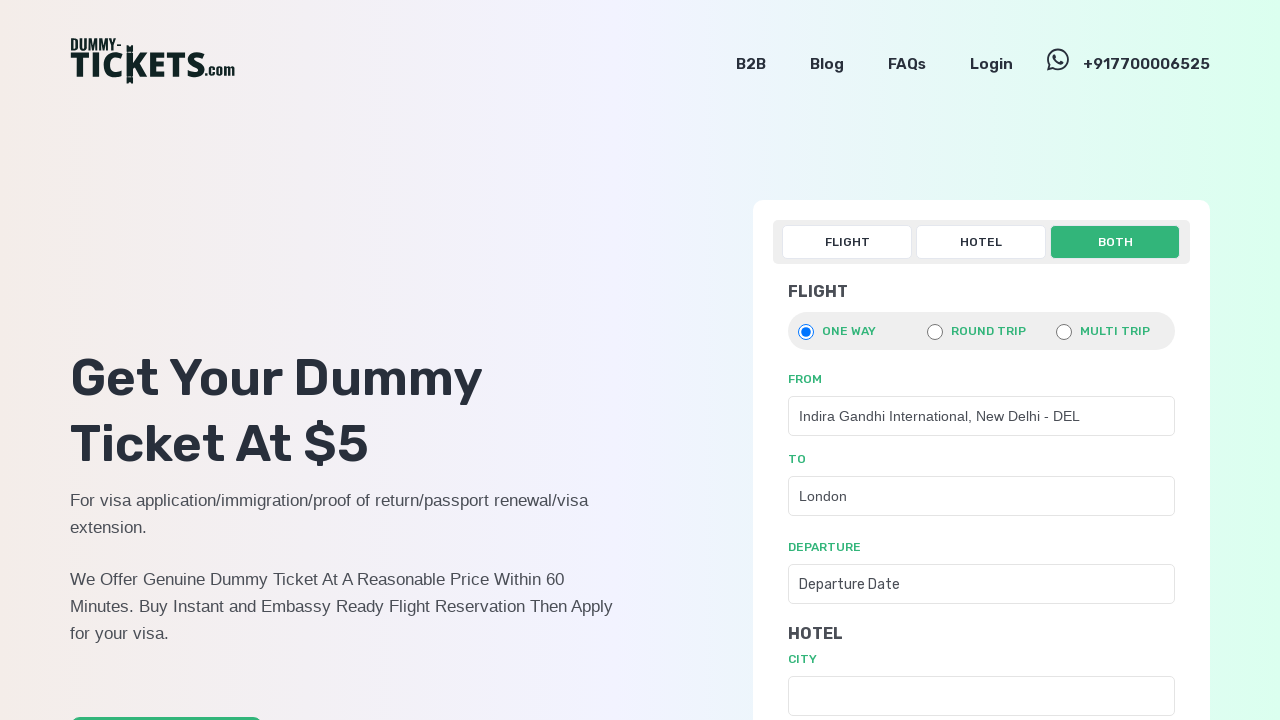

Waited for London autocomplete suggestion to appear
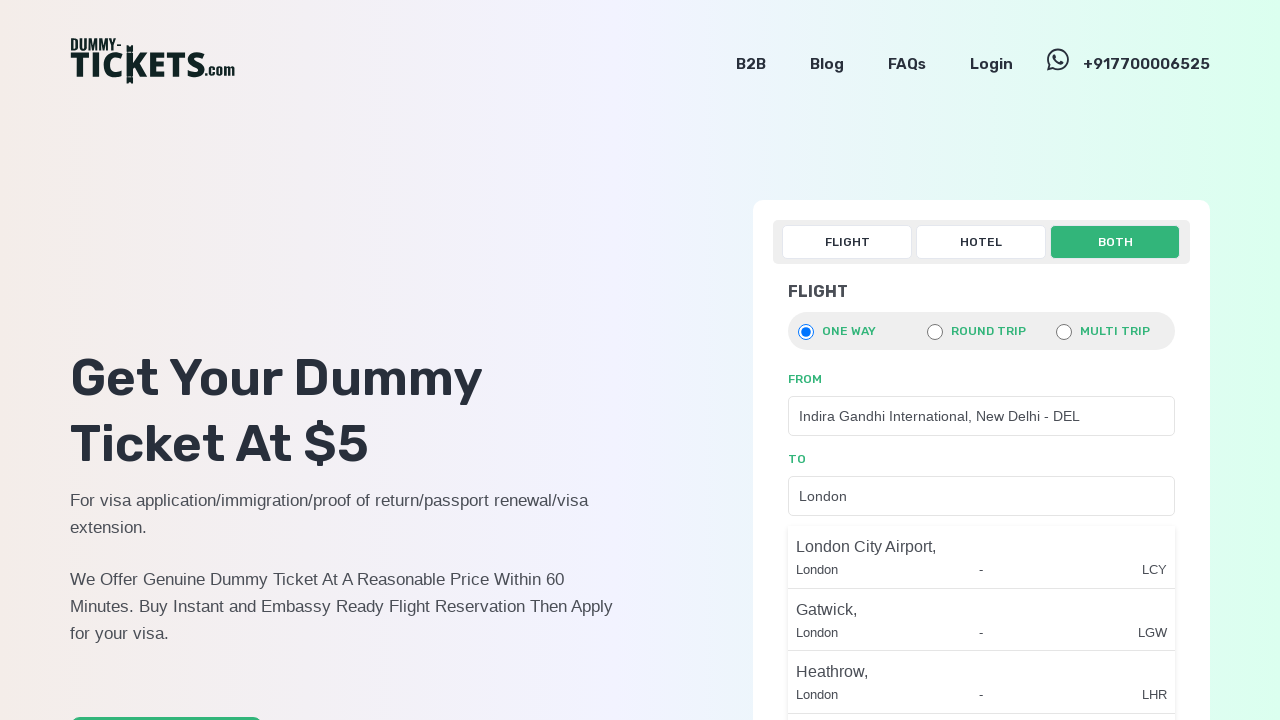

Selected 'London' from autocomplete suggestions at (887, 632) on (//div[contains(text(),'London')])[2]
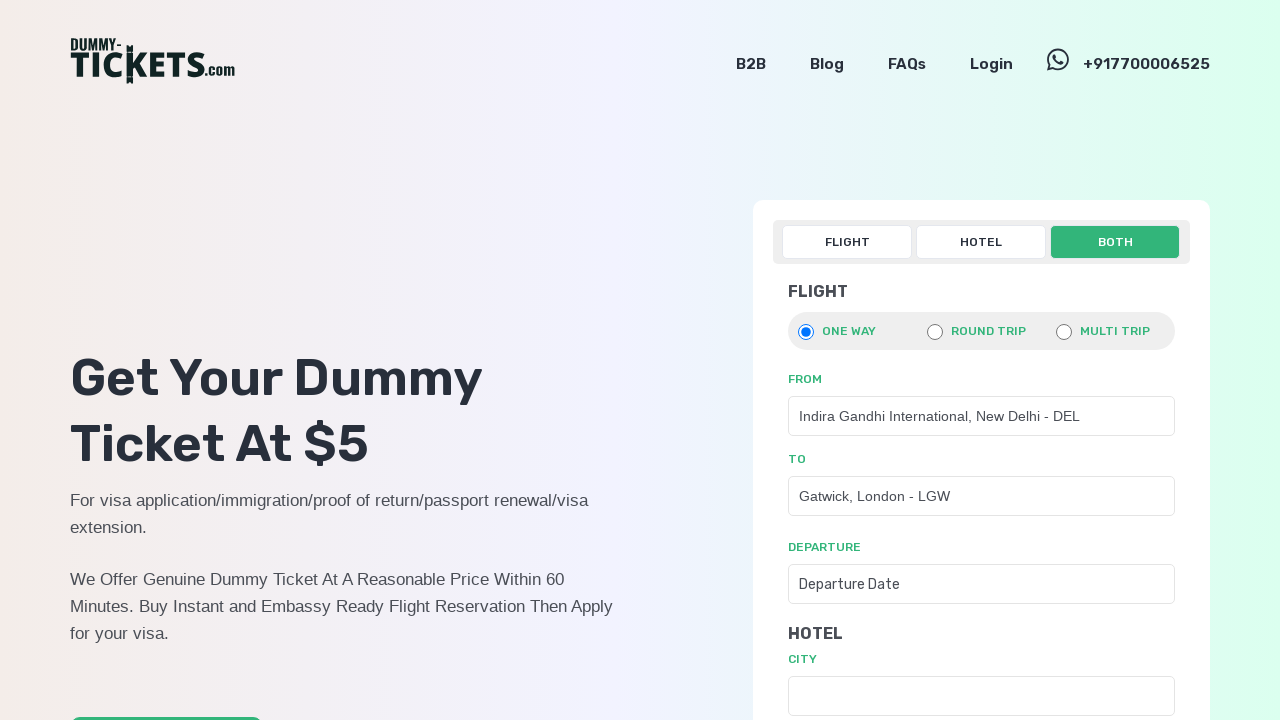

Clicked on departure date field to open date picker at (981, 584) on (//input[@name='departure[]'])[4]
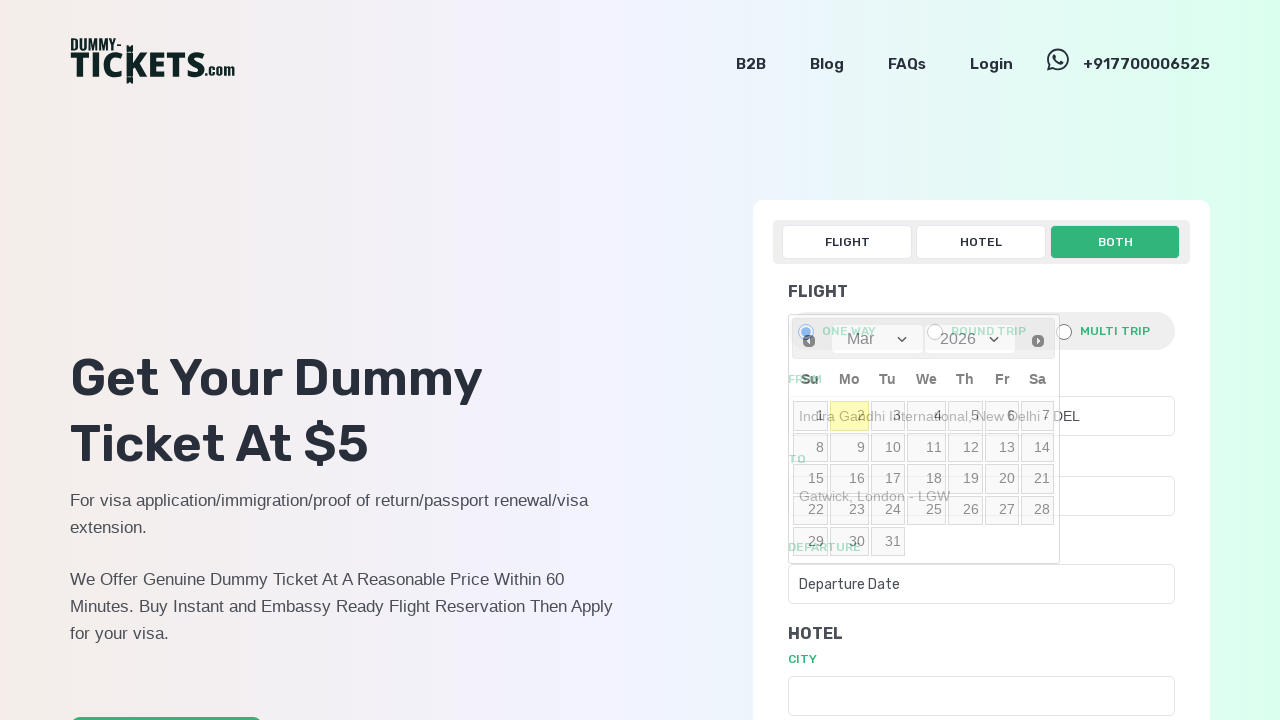

Selected departure date from date picker (first week, third column) at (888, 416) on xpath=//*[@id='ui-datepicker-div']/table/tbody/tr[1]/td[3]/a
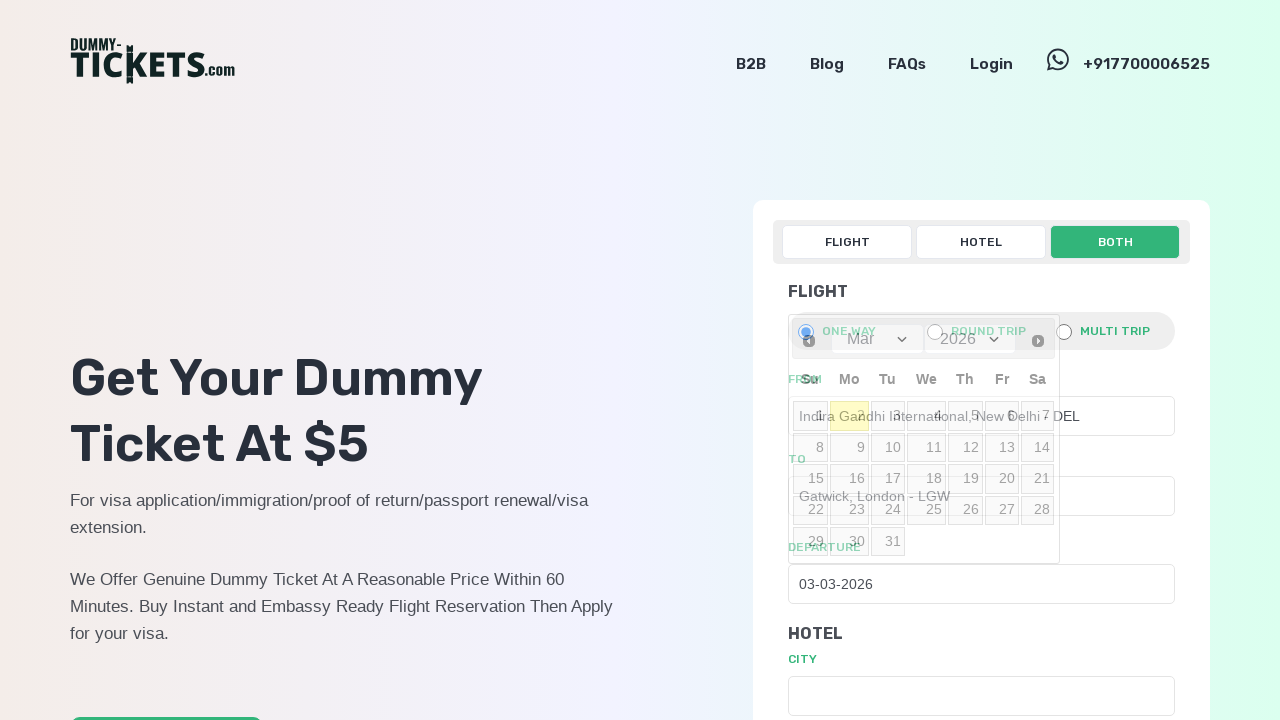

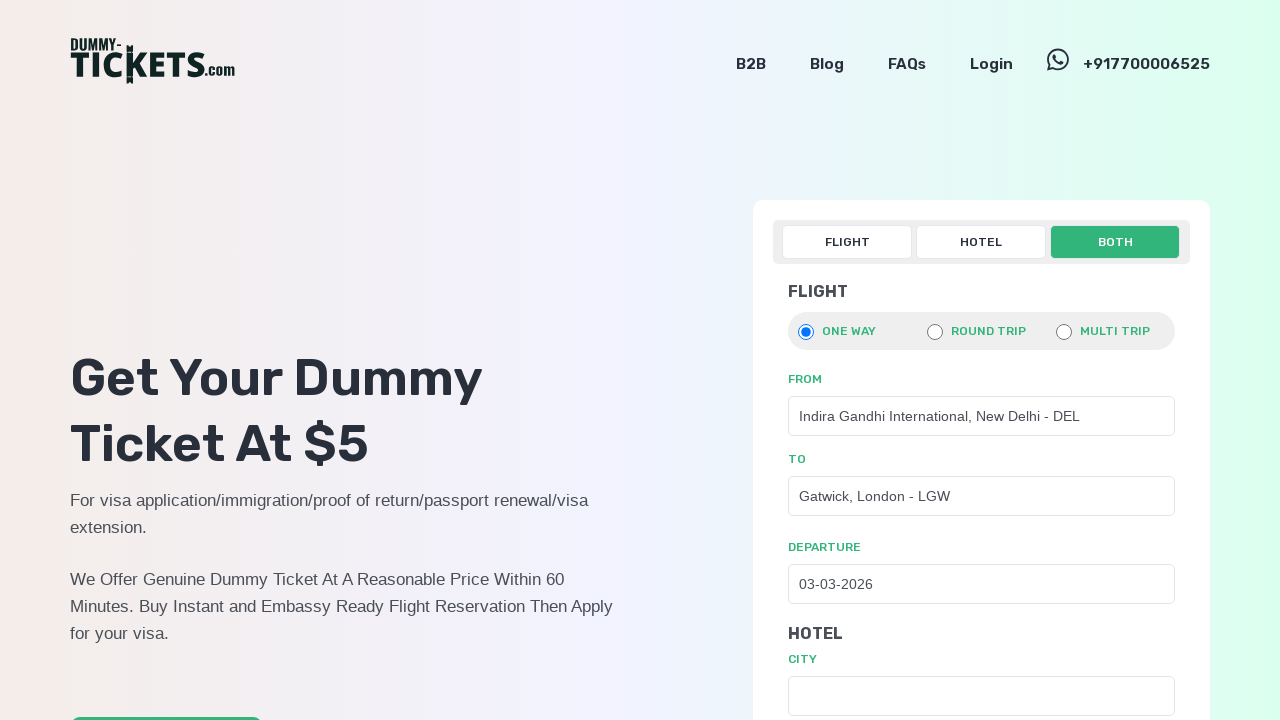